Solves a mathematical captcha by extracting a value from an element attribute, calculating the result, and submitting the form with robot verification checkboxes

Starting URL: http://suninjuly.github.io/get_attribute.html

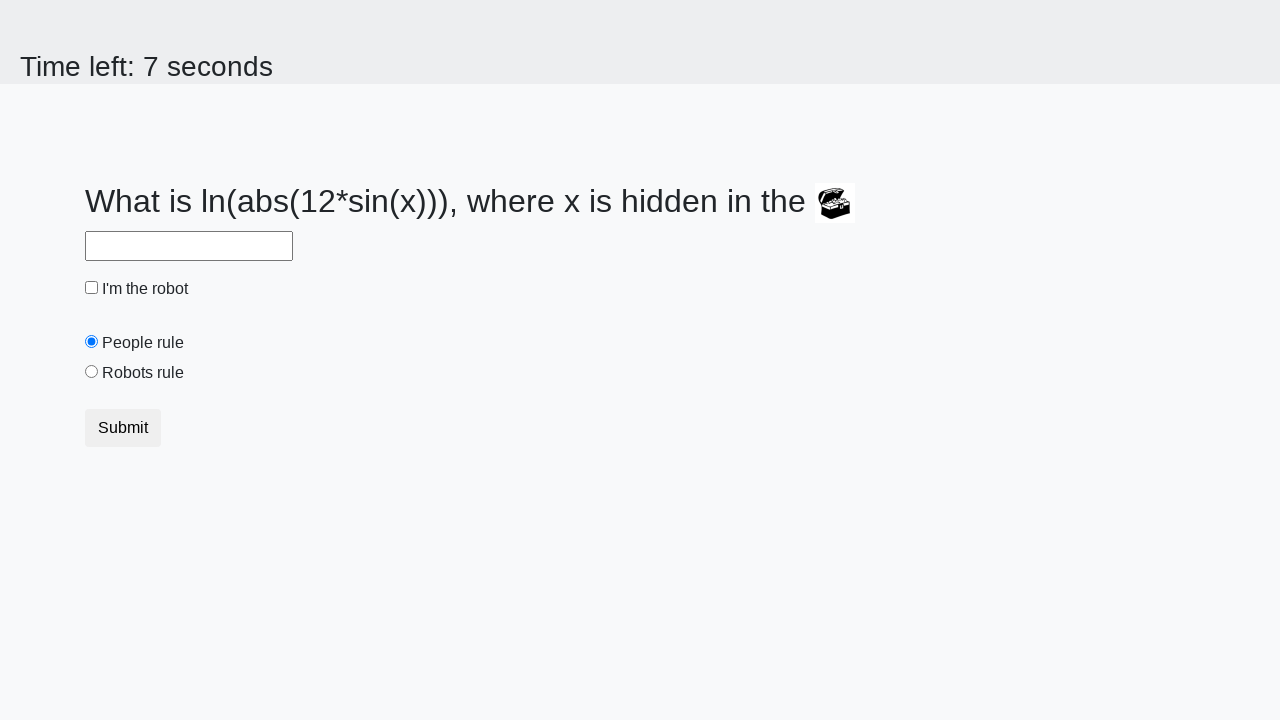

Located treasure element
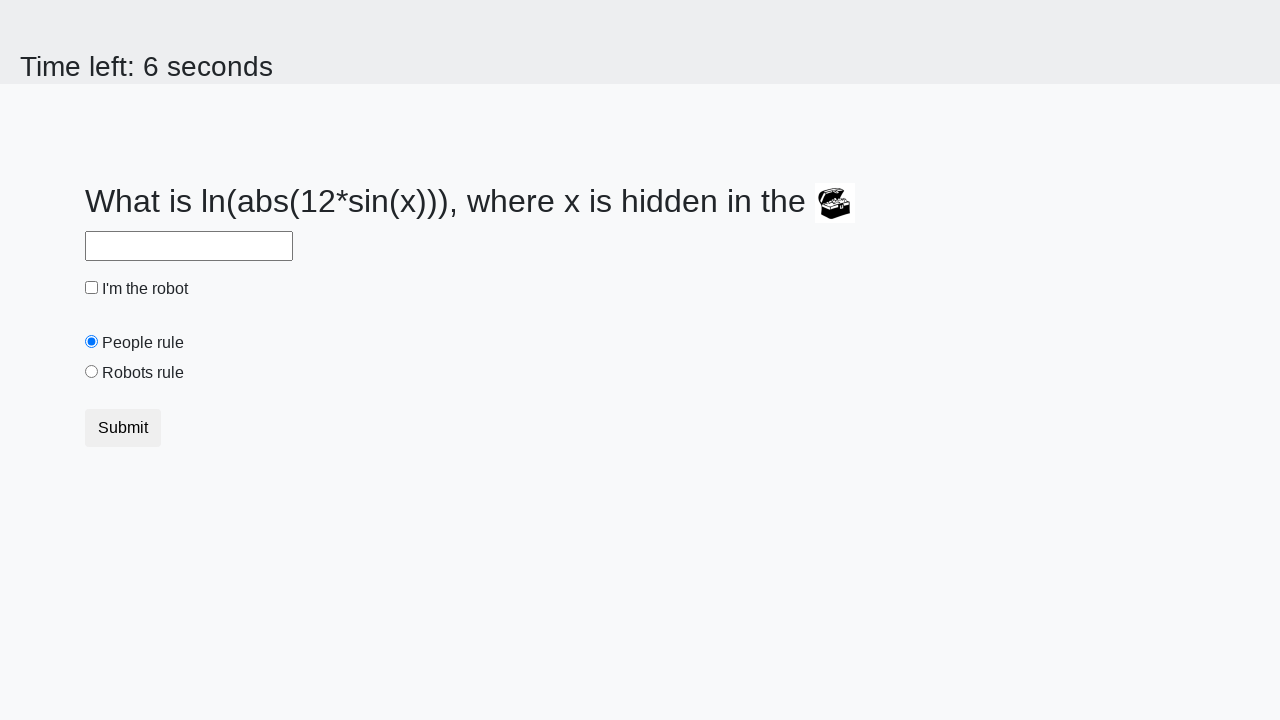

Extracted valuex attribute from treasure element
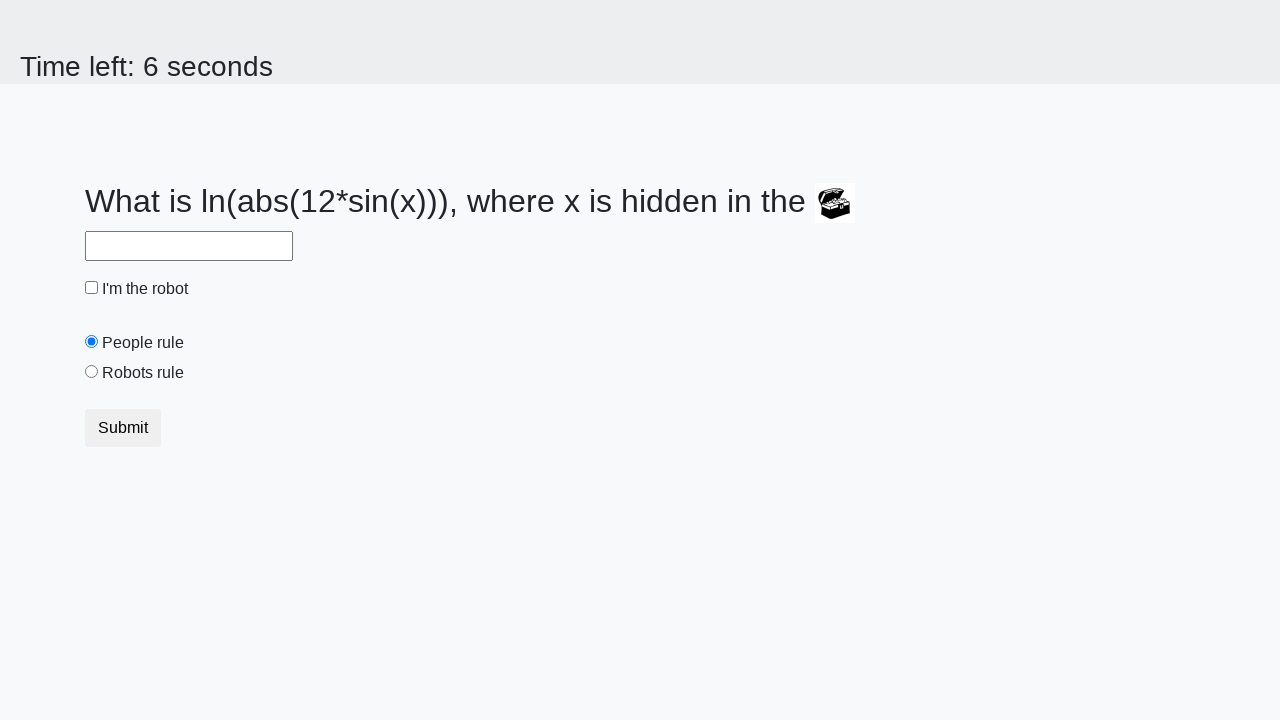

Calculated mathematical result from extracted value
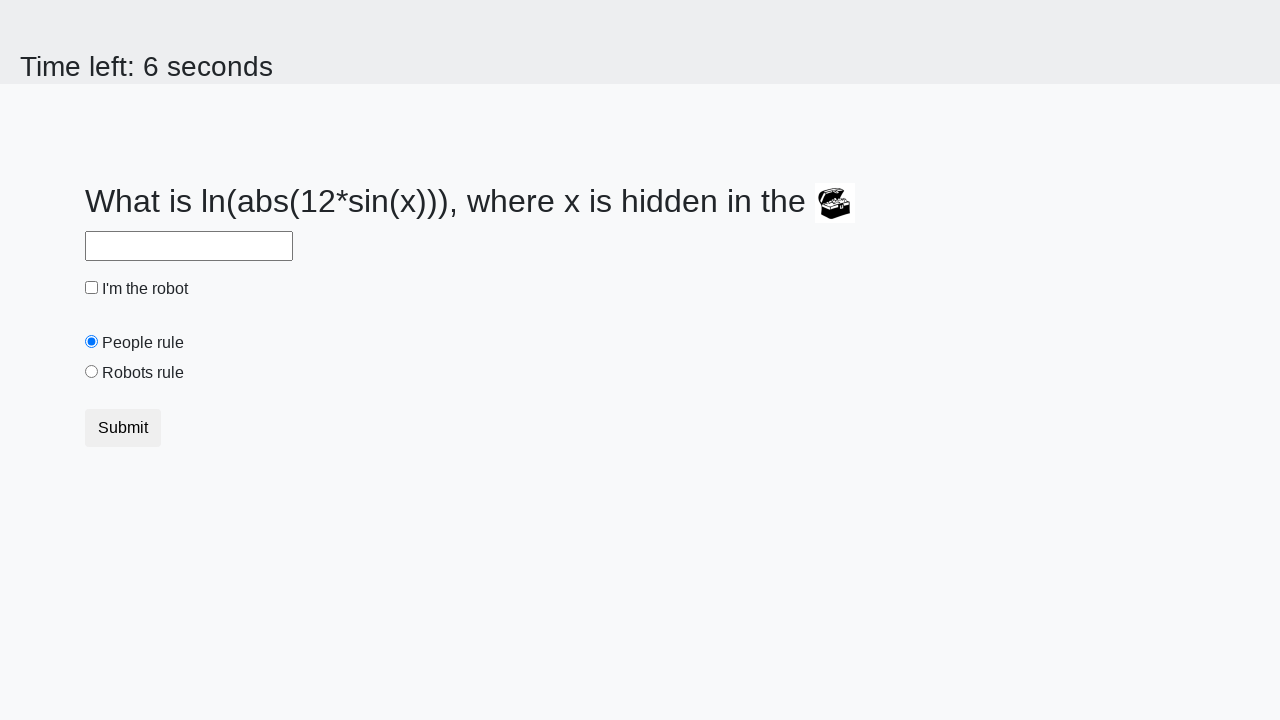

Filled answer field with calculated result on #answer
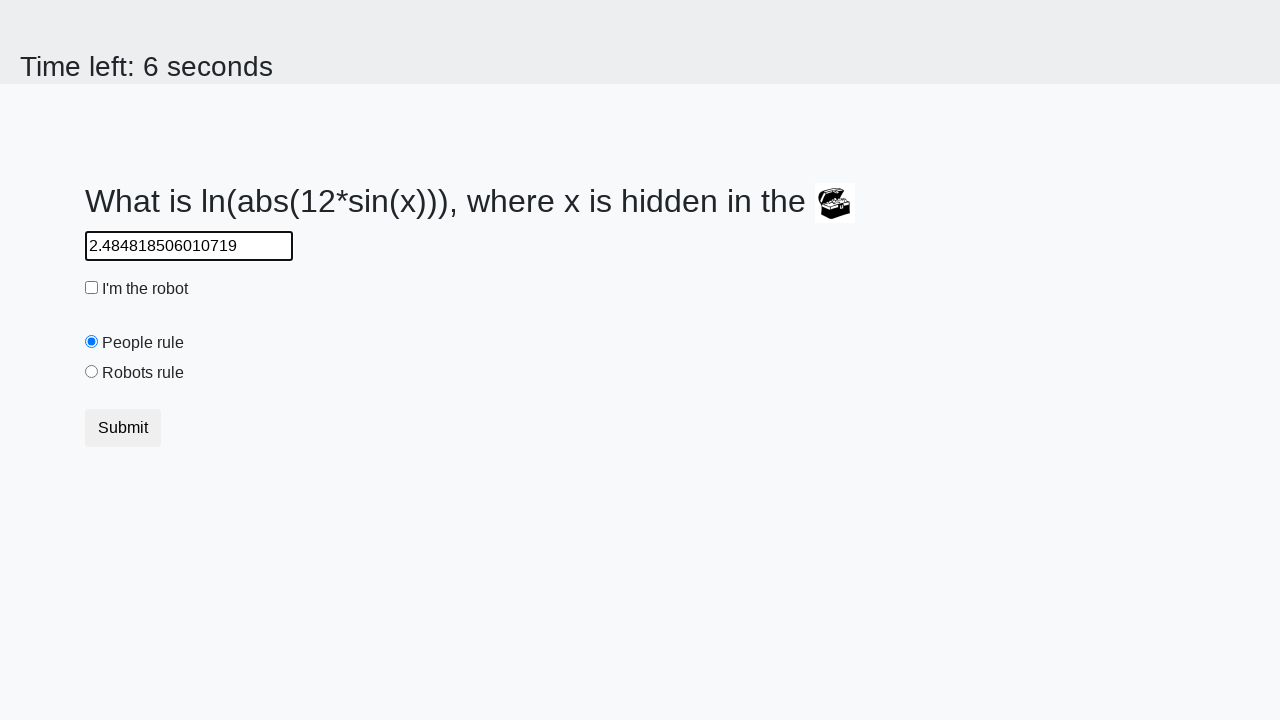

Clicked robot verification checkbox at (92, 288) on #robotCheckbox
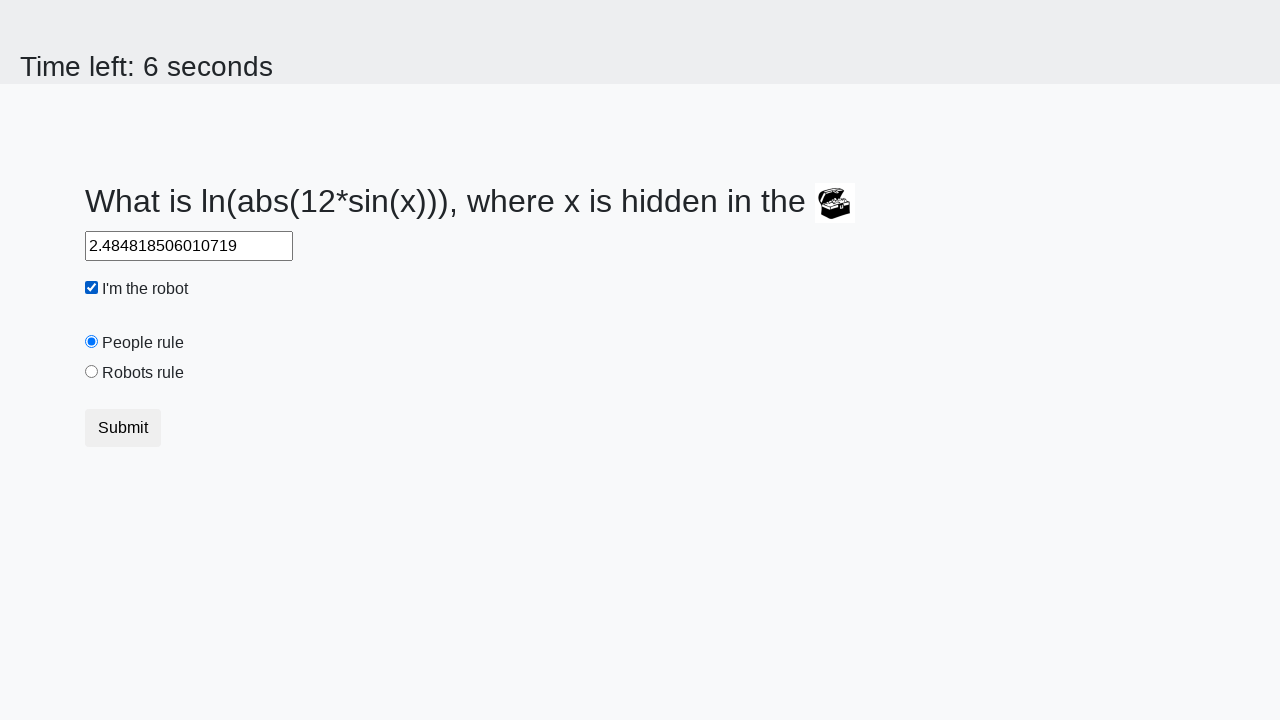

Selected robots rule radio button at (92, 372) on #robotsRule
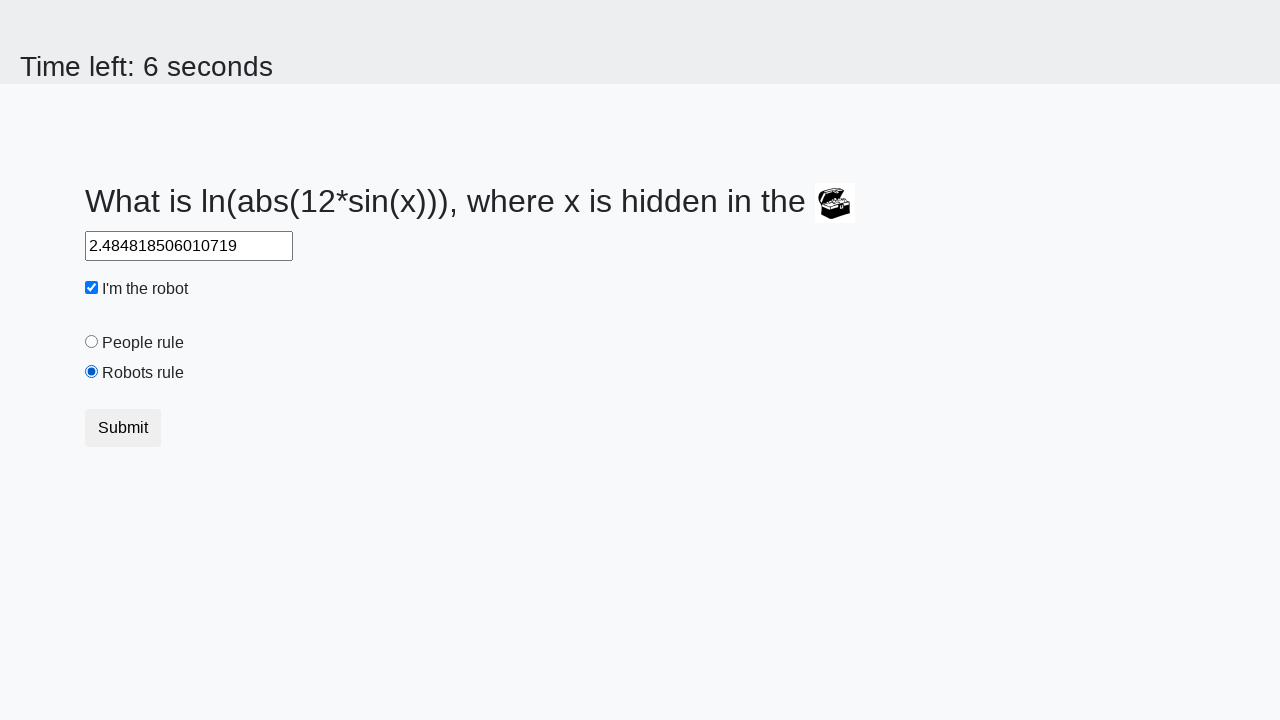

Submitted form with answer and robot verification at (123, 428) on button
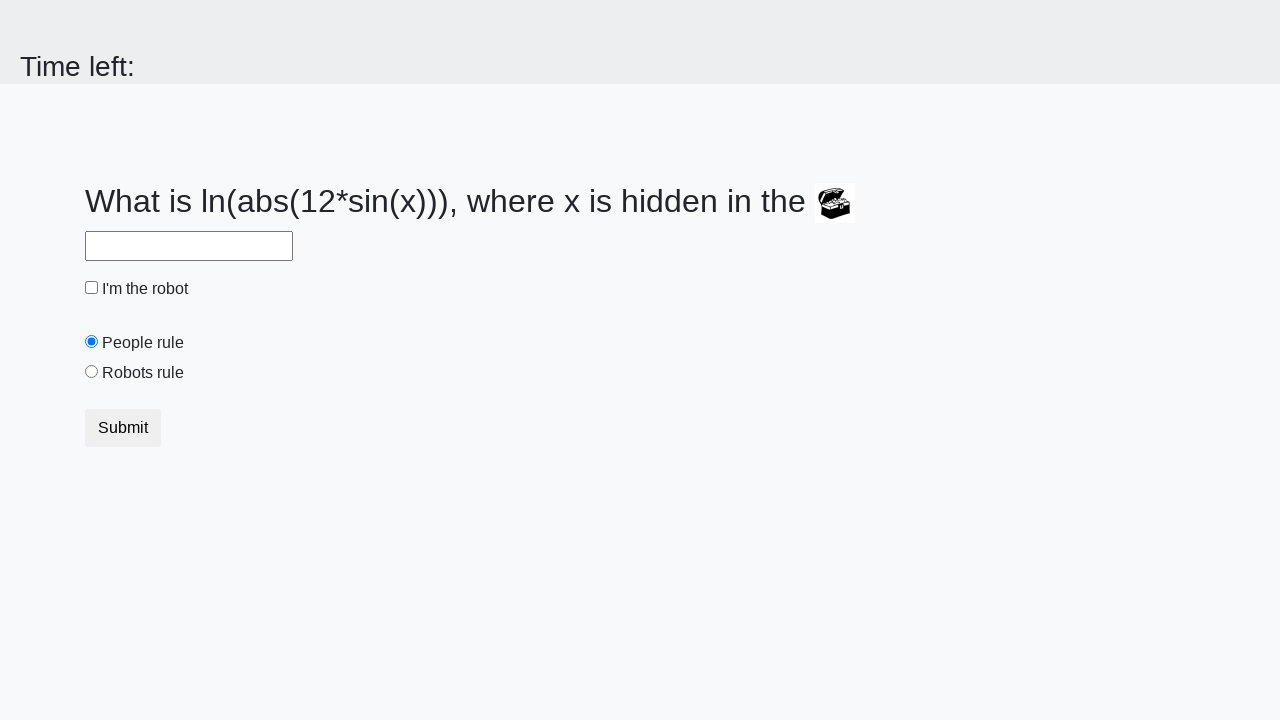

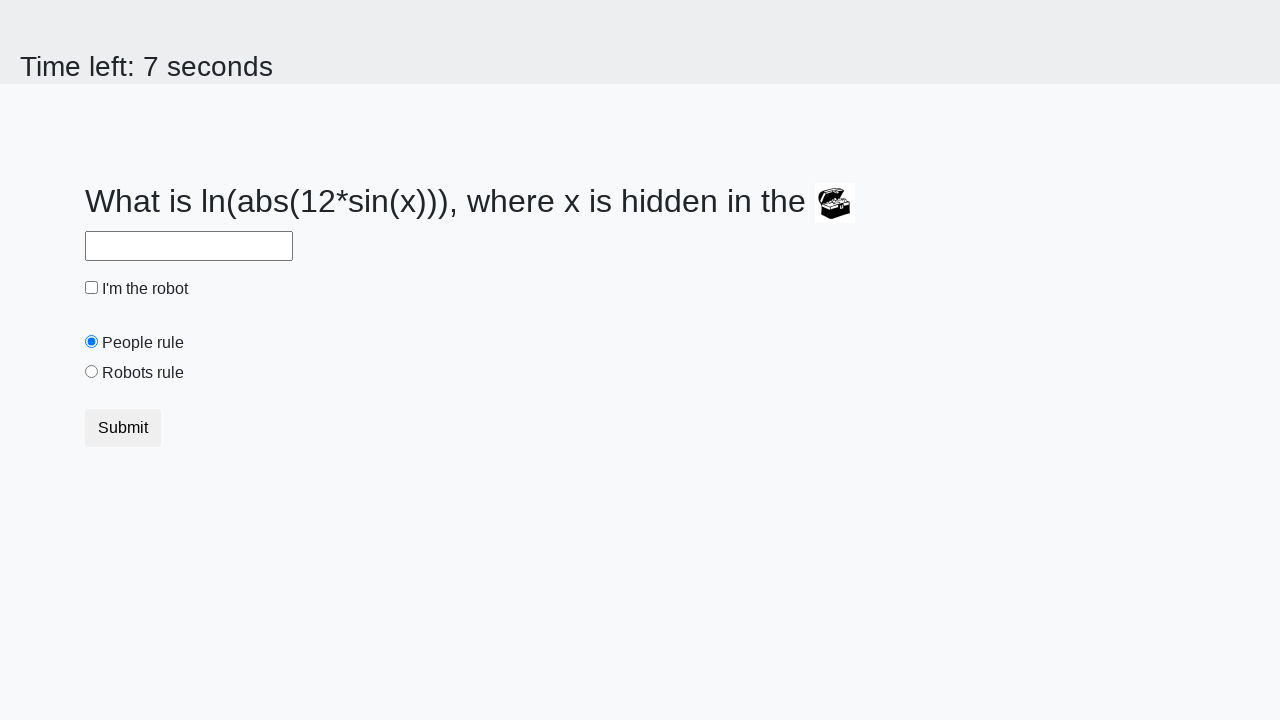